Performs drag and drop from box A to a specific offset position

Starting URL: https://crossbrowsertesting.github.io/drag-and-drop

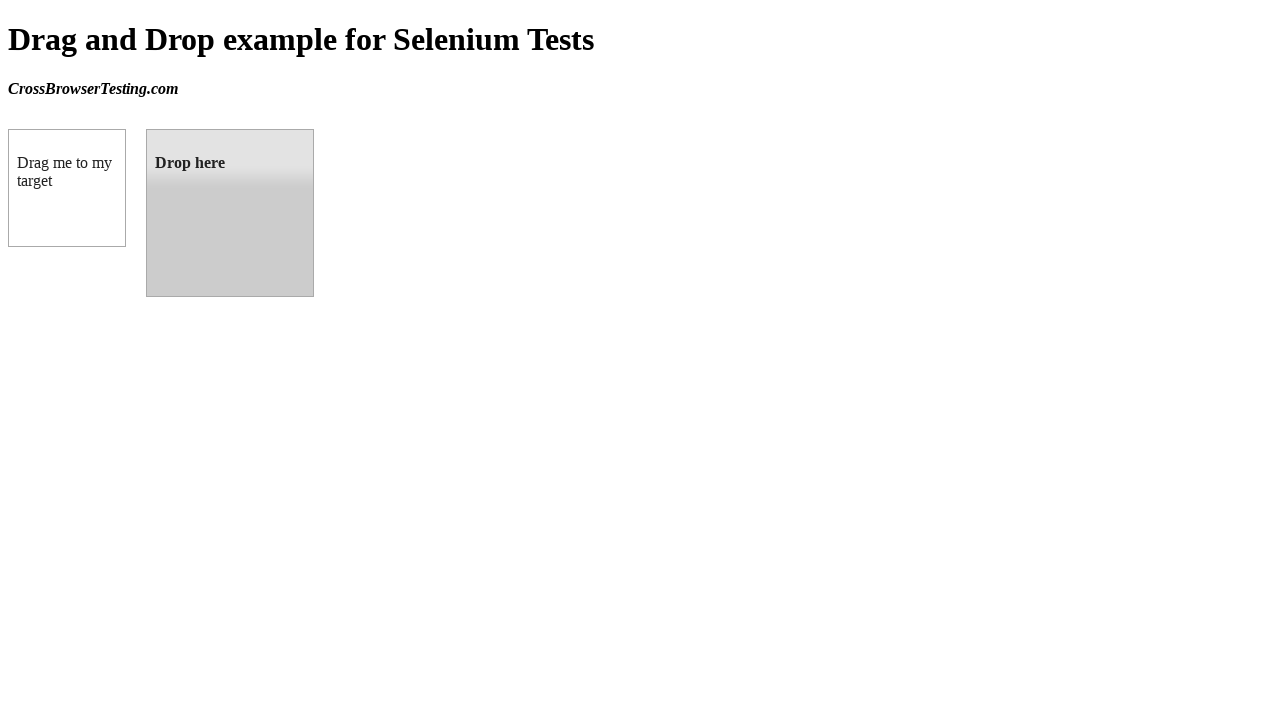

Located source element with id 'draggable'
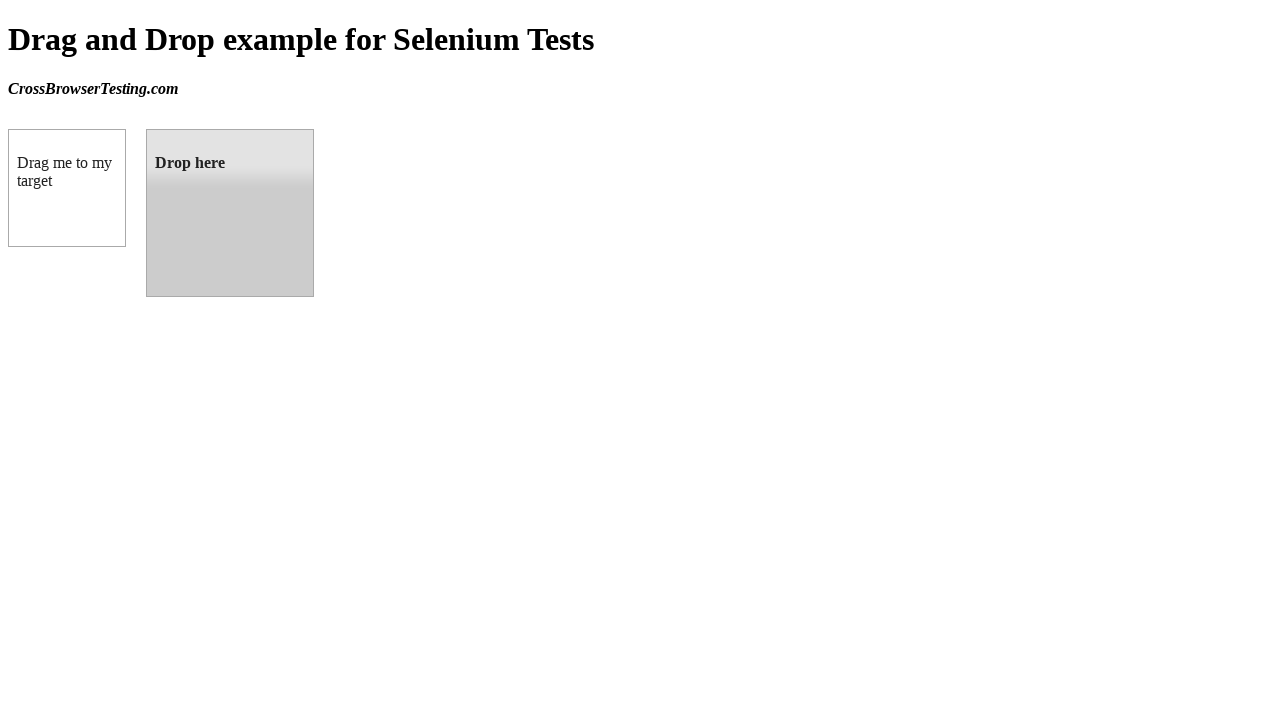

Located target element with id 'droppable'
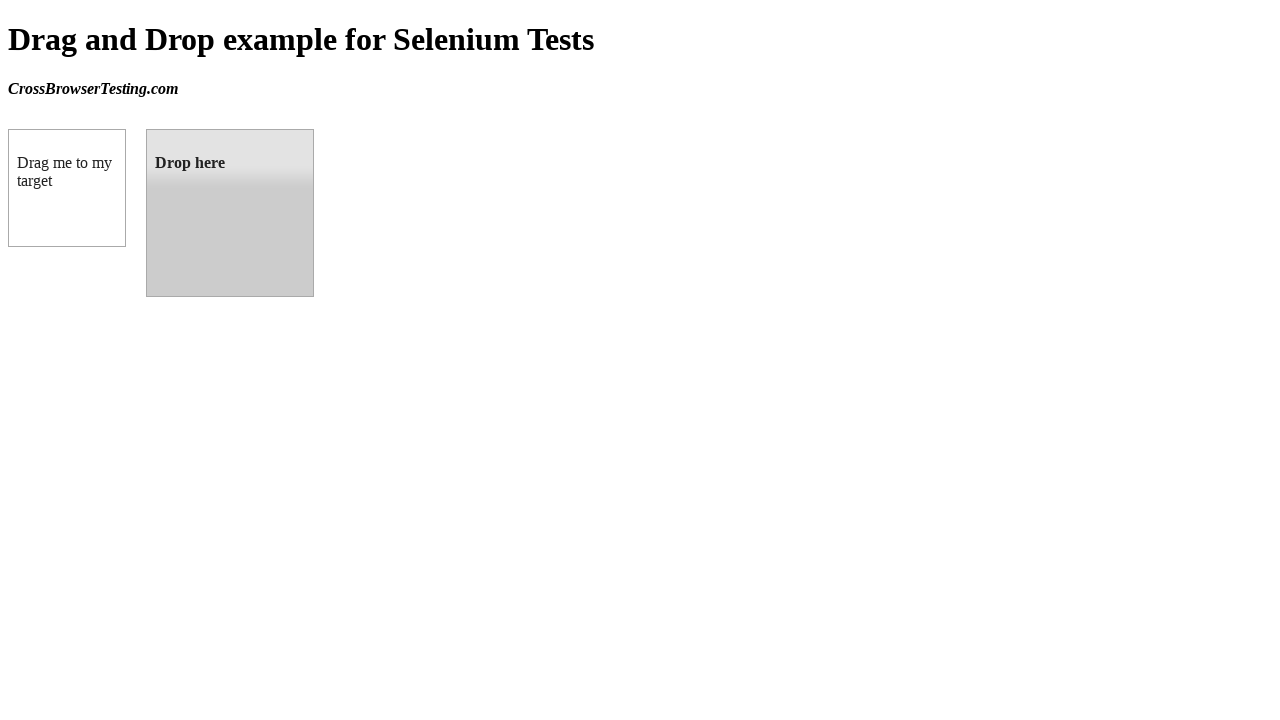

Retrieved bounding box coordinates of target element
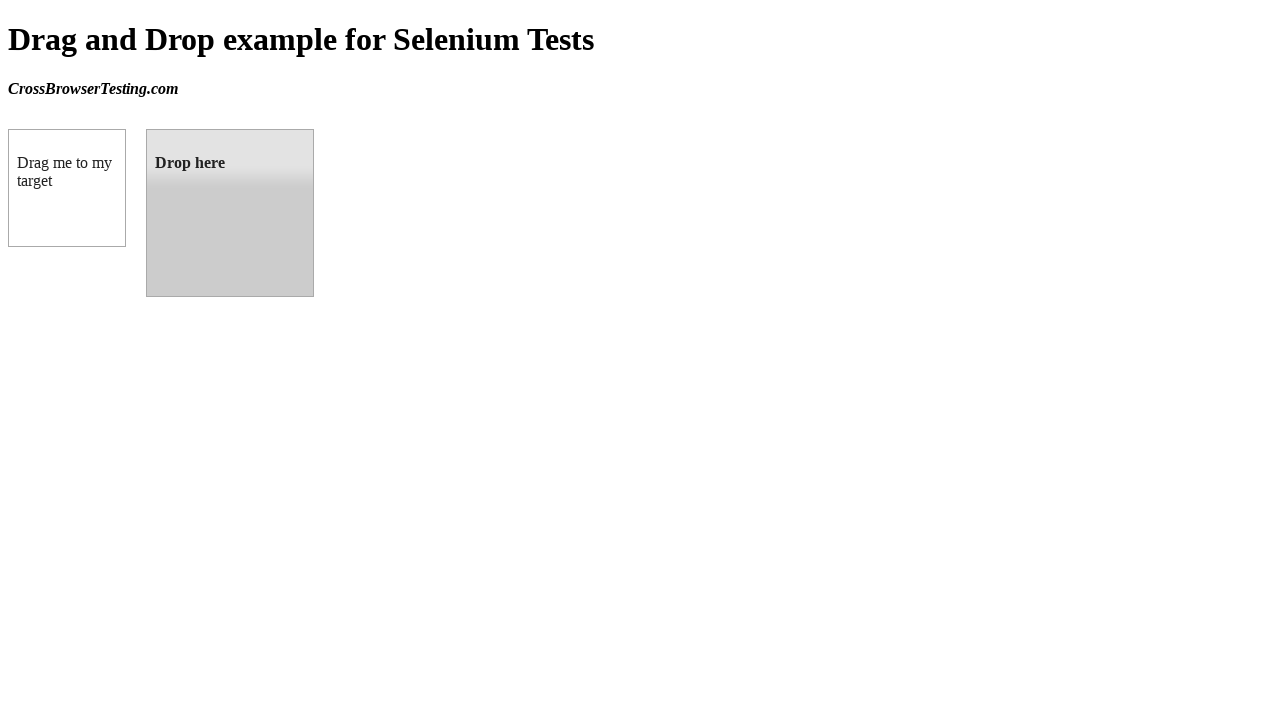

Performed drag and drop from box A to droppable target at (230, 213)
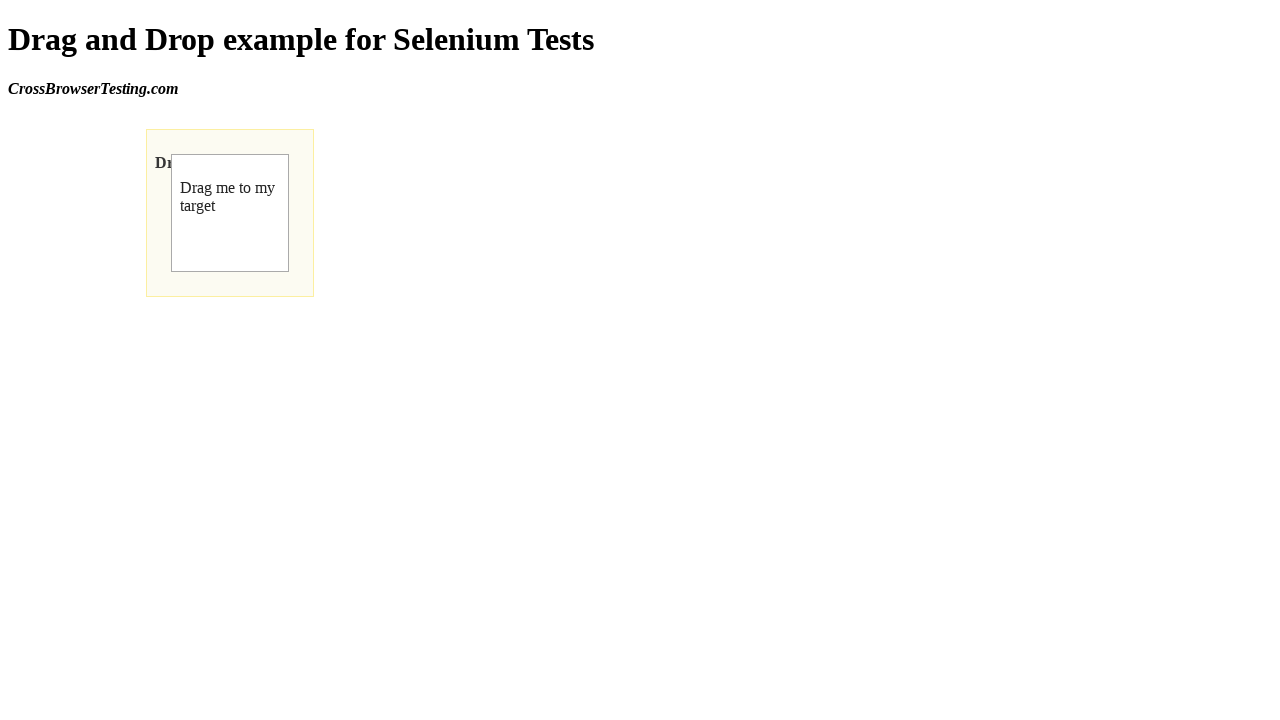

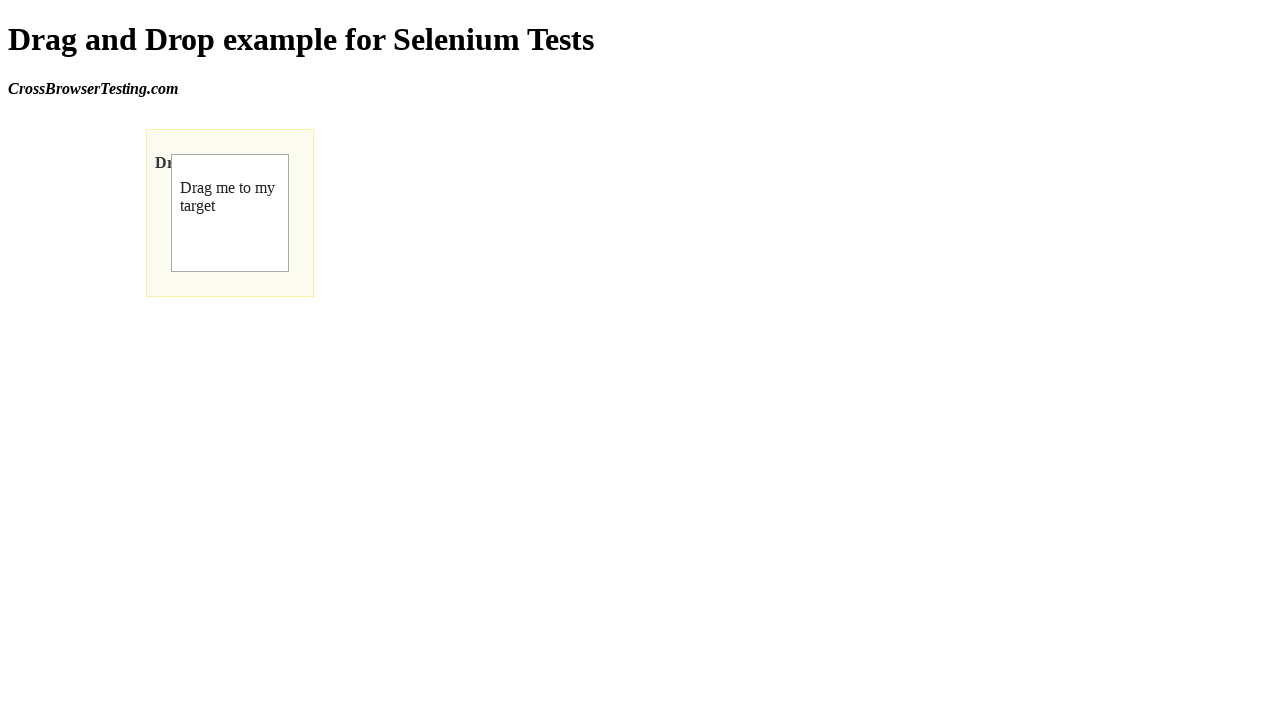